Tests that clicking on the basket icon displays the order form

Starting URL: https://www.4u.am

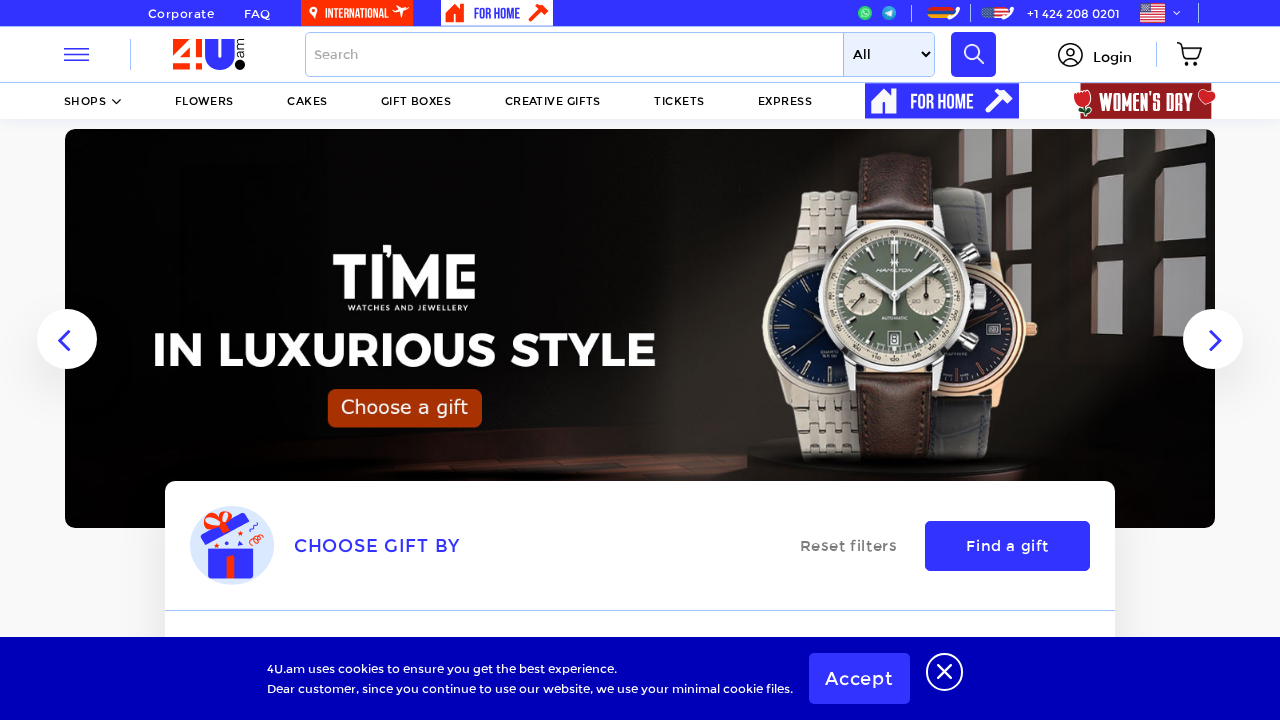

Clicked on basket icon at (1190, 56) on #basketIcon
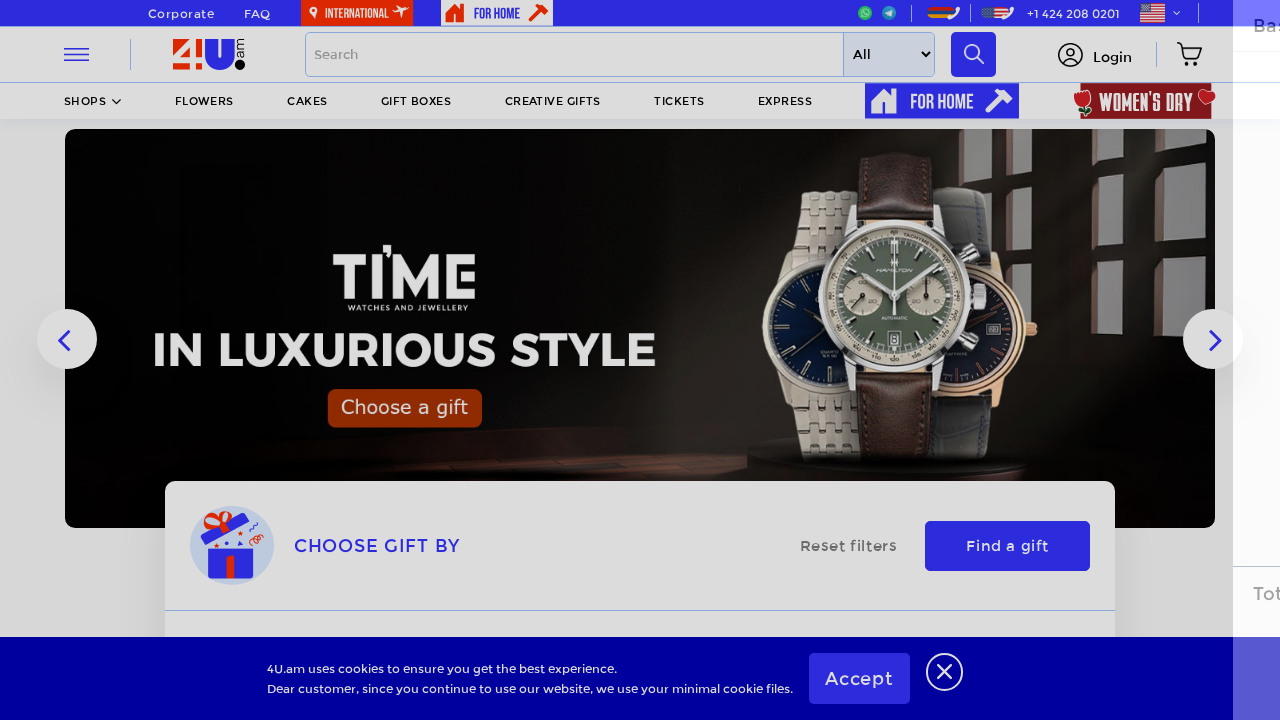

Order form displayed after clicking basket icon
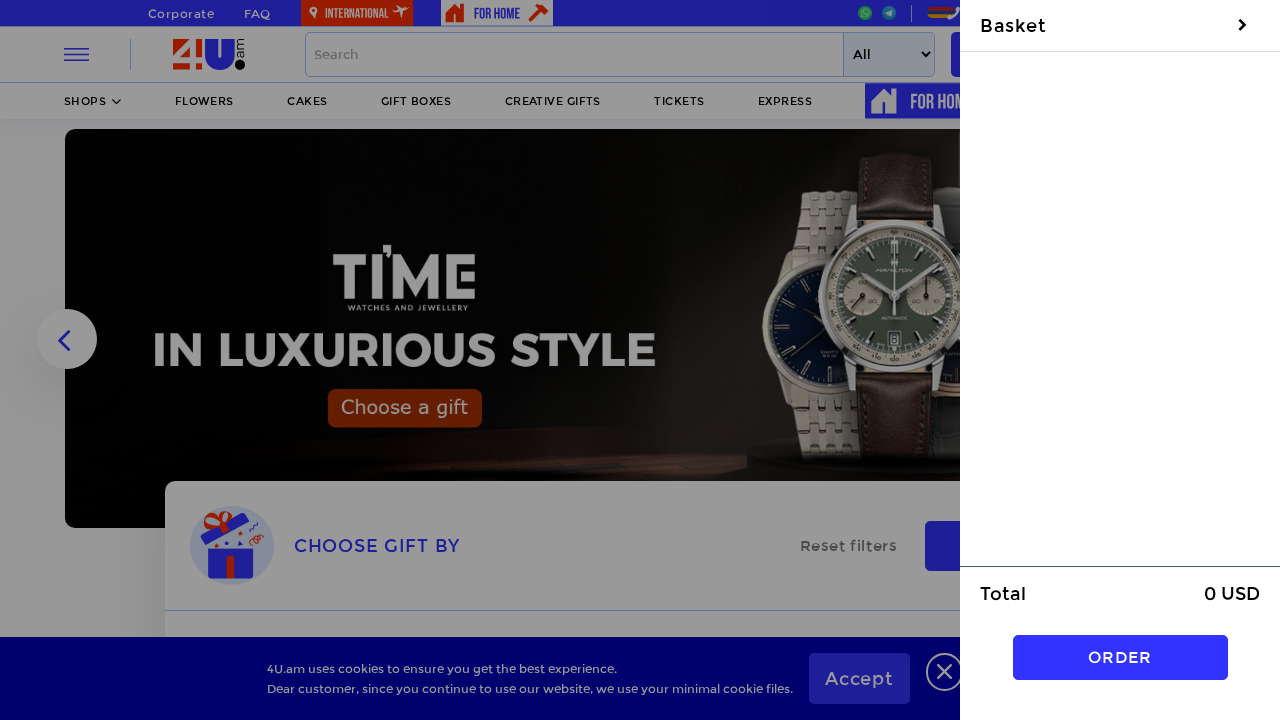

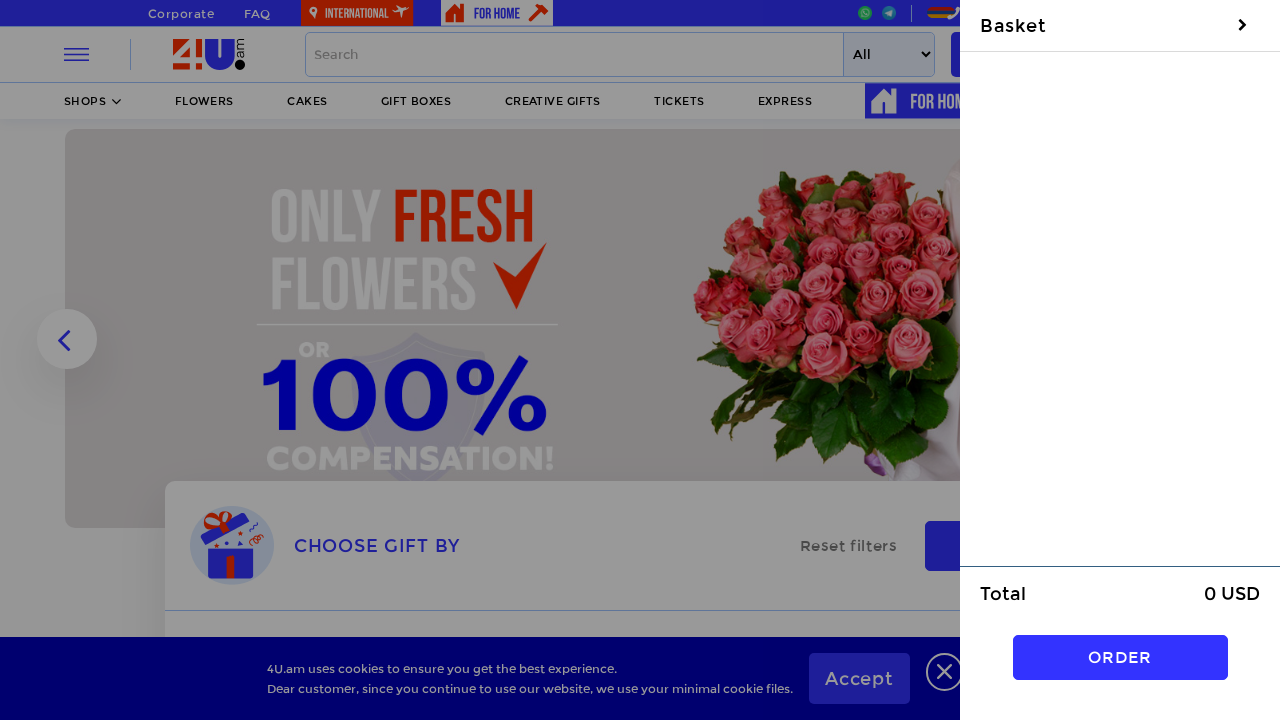